Tests newsletter subscription form by entering email and clicking submit

Starting URL: https://chadd.org/for-adults/overview/

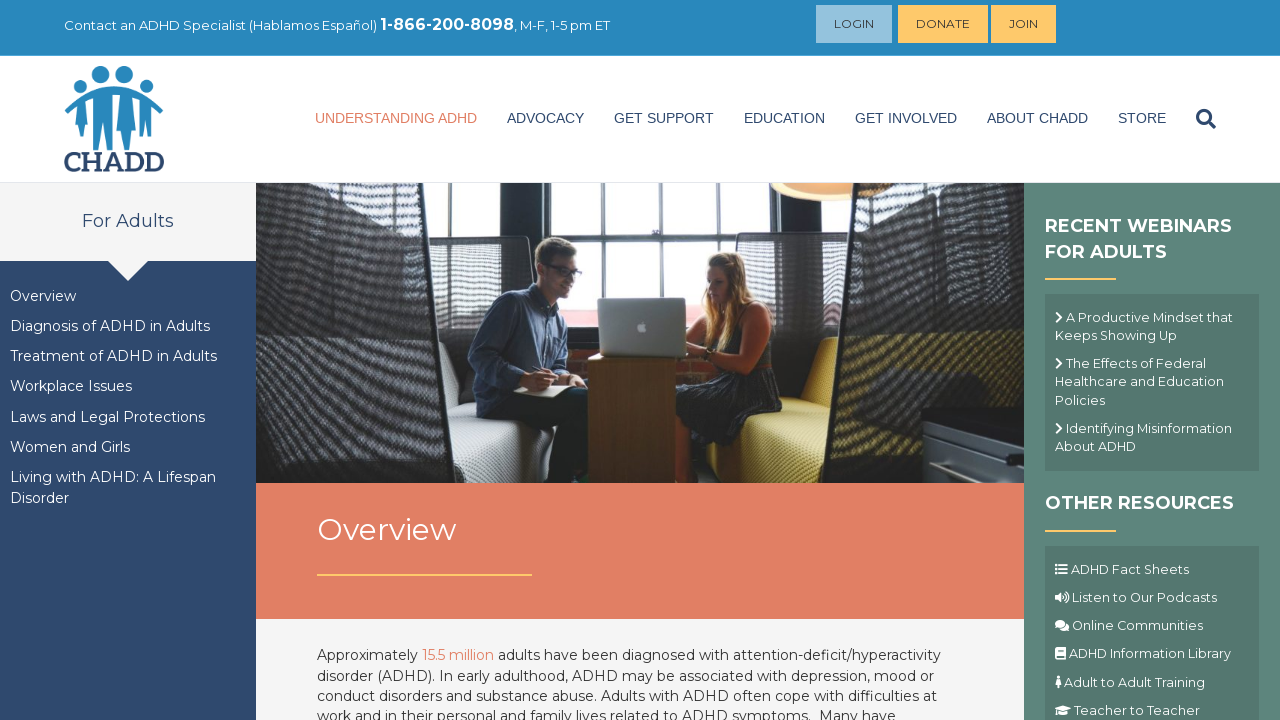

Navigated to CHADD for adults overview page
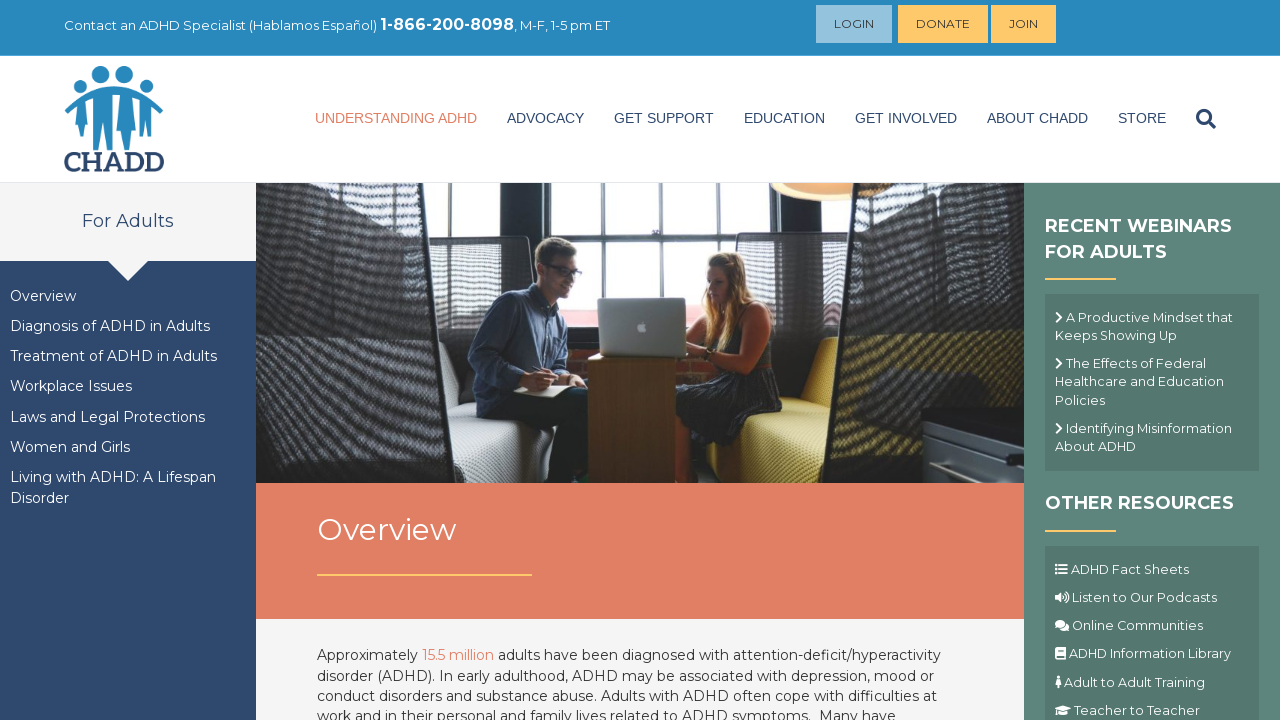

Entered email 'testuser7284@example.com' in newsletter subscription form on input[name='EMAIL']
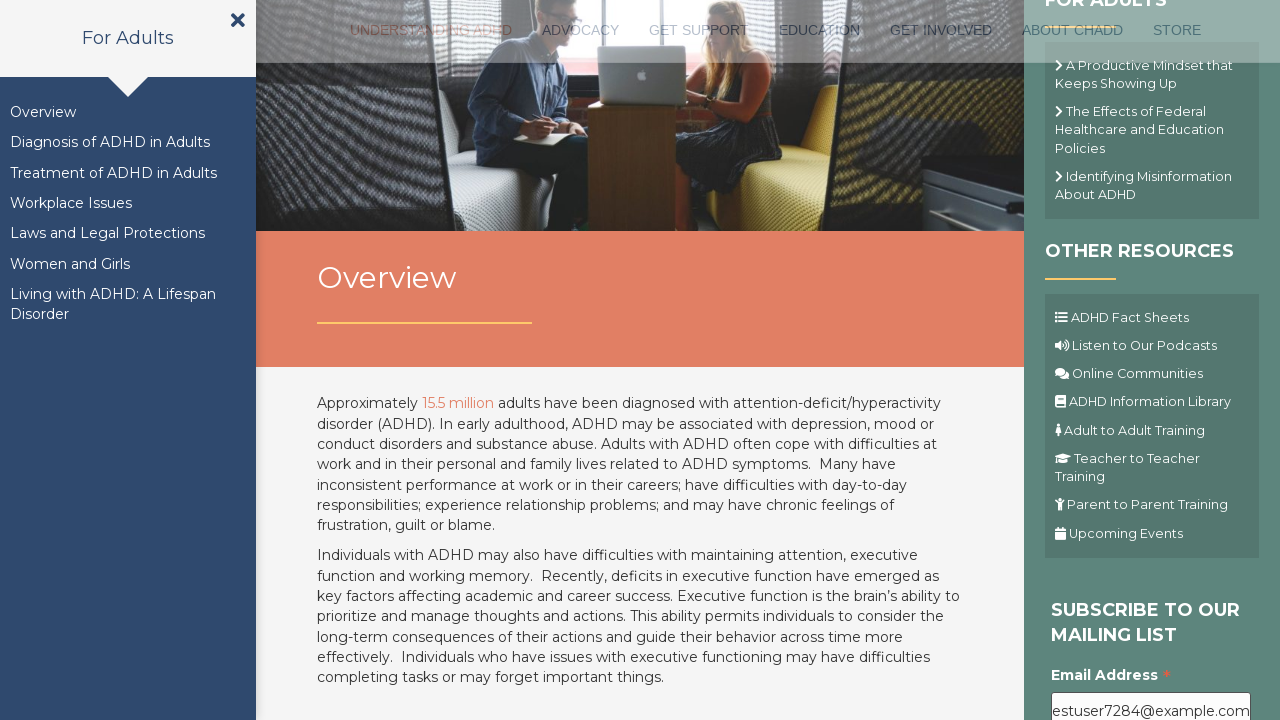

Clicked submit button to subscribe to newsletter at (1111, 361) on .button
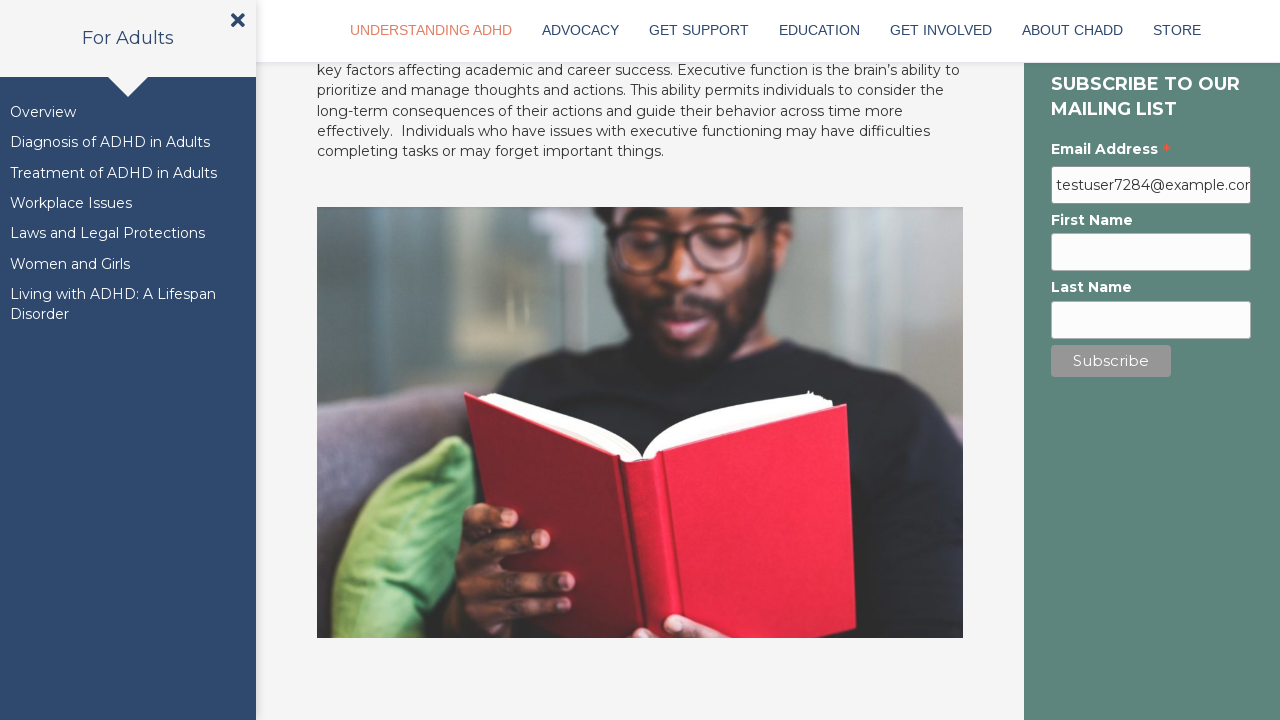

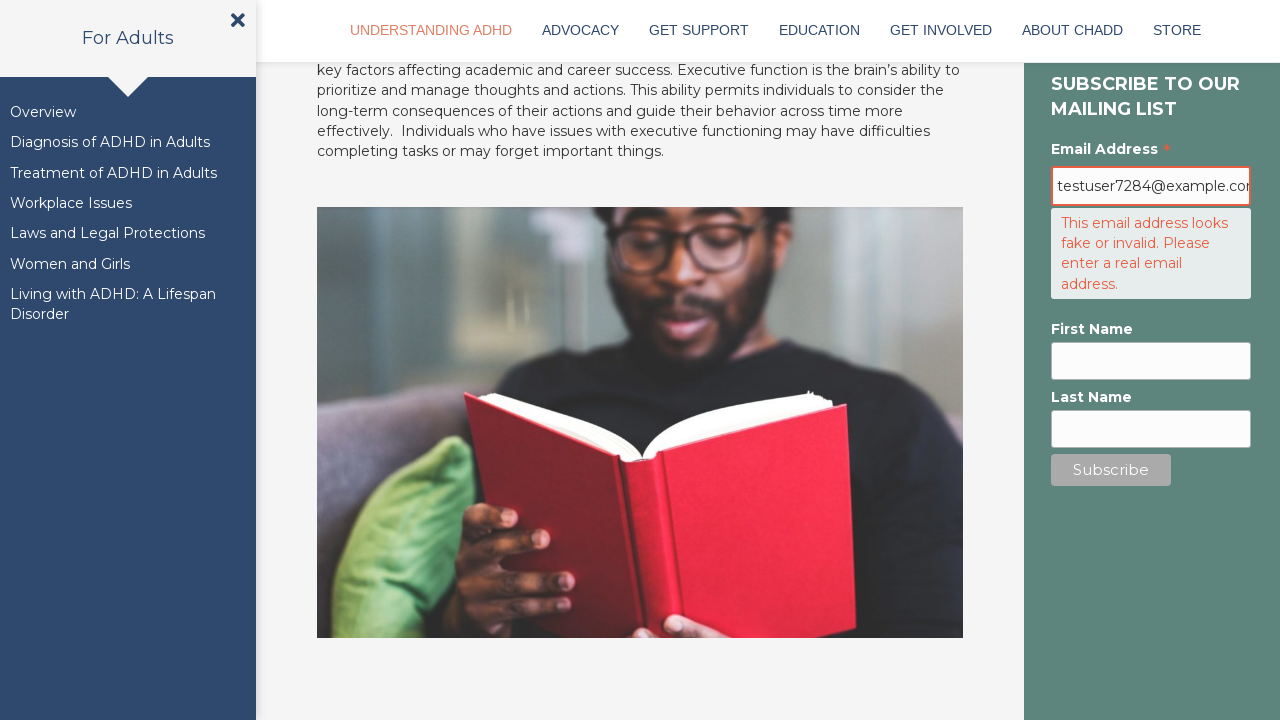